Tests drag and drop functionality by switching to an iframe and dragging an element onto a droppable target on the jQuery UI demo page.

Starting URL: https://jqueryui.com/droppable/

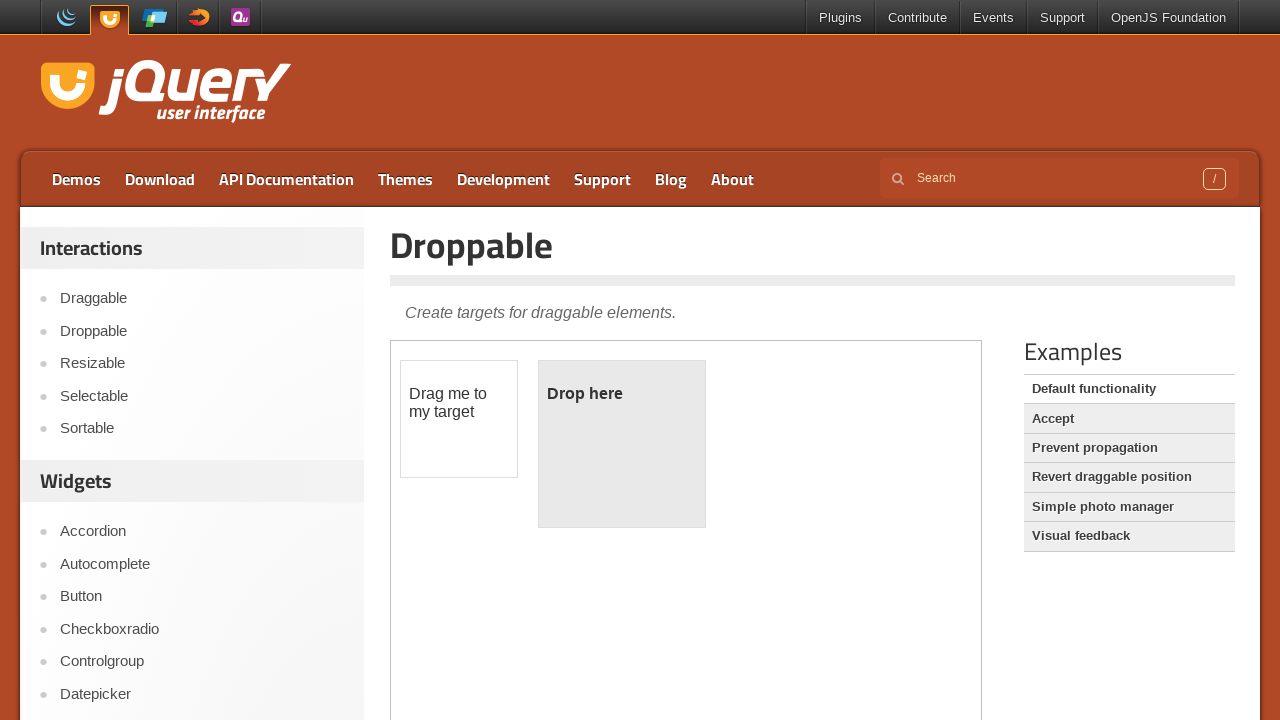

Located the demo iframe containing drag and drop elements
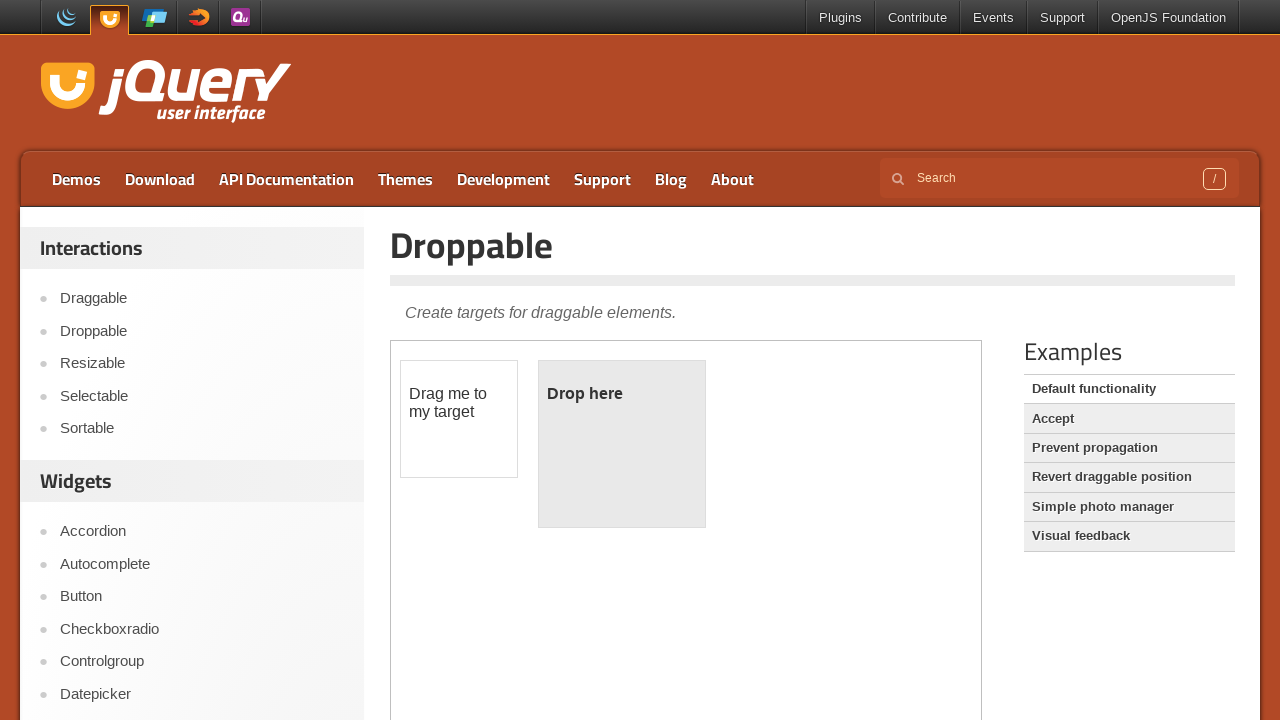

Located the draggable element within the iframe
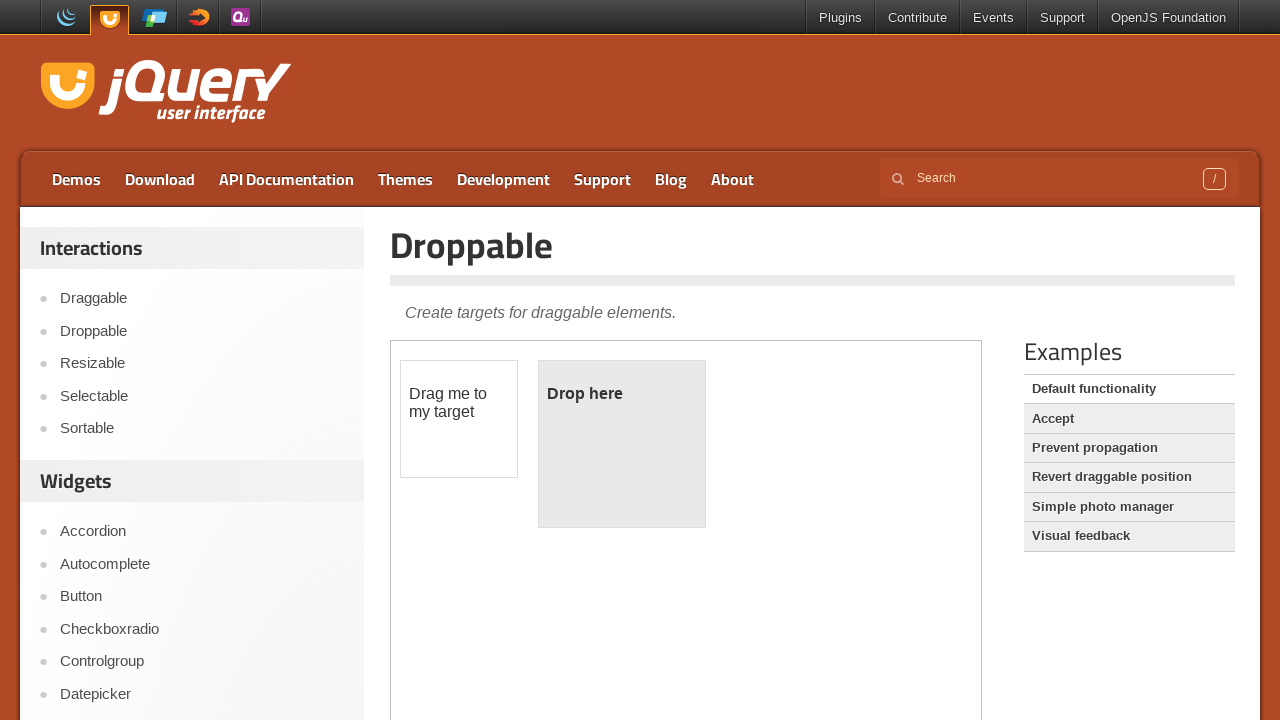

Located the droppable target element within the iframe
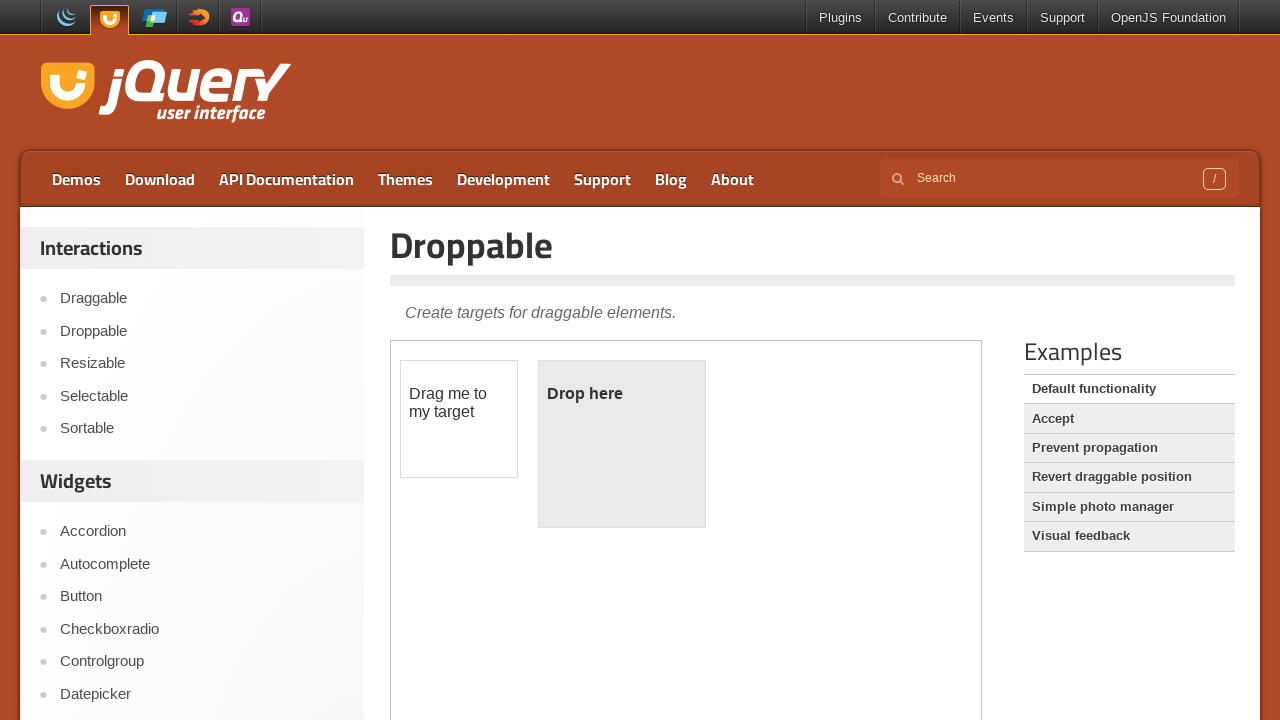

Dragged the draggable element onto the droppable target at (622, 444)
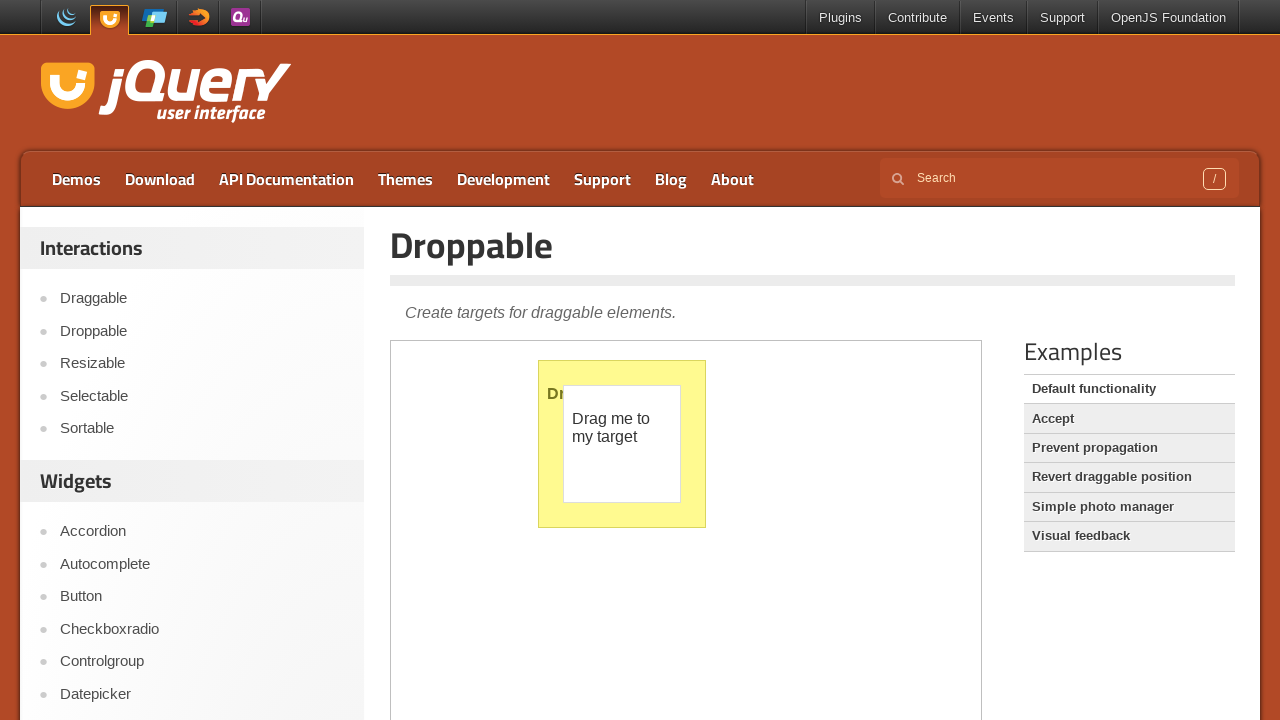

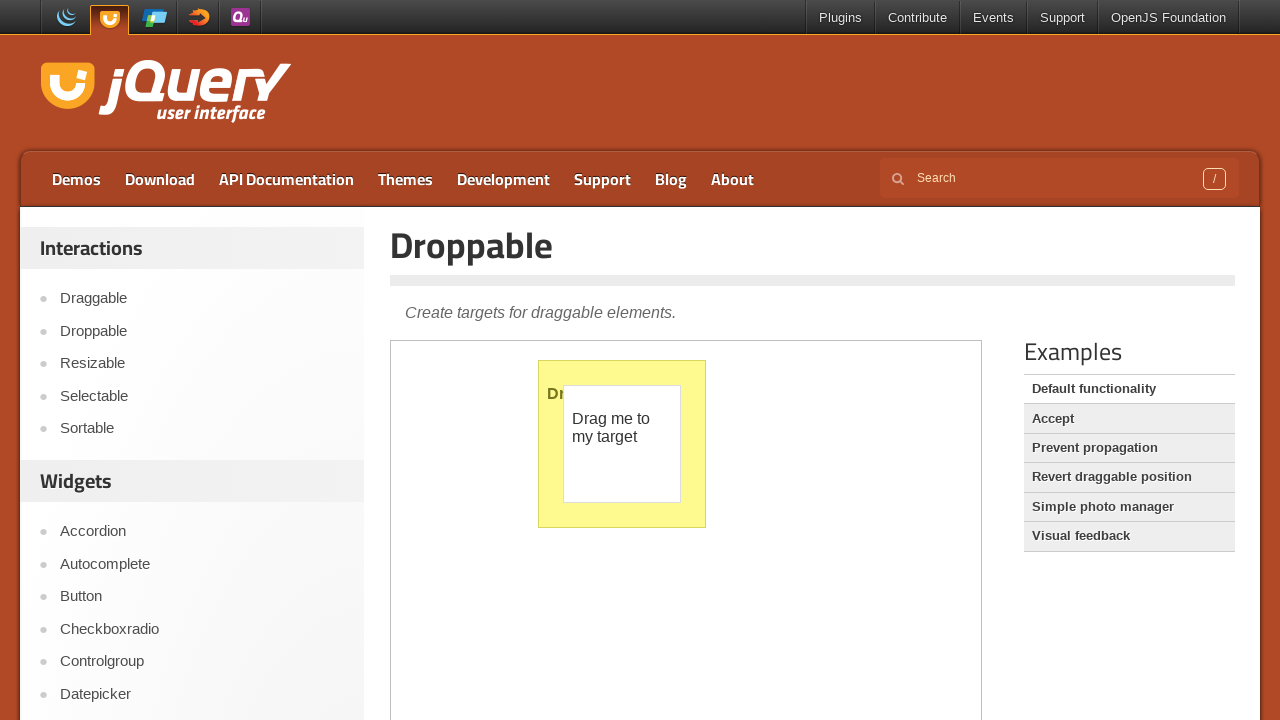